Tests dropdown selection functionality by selecting a country from a static dropdown menu

Starting URL: https://www.globalsqa.com/demo-site/select-dropdown-menu

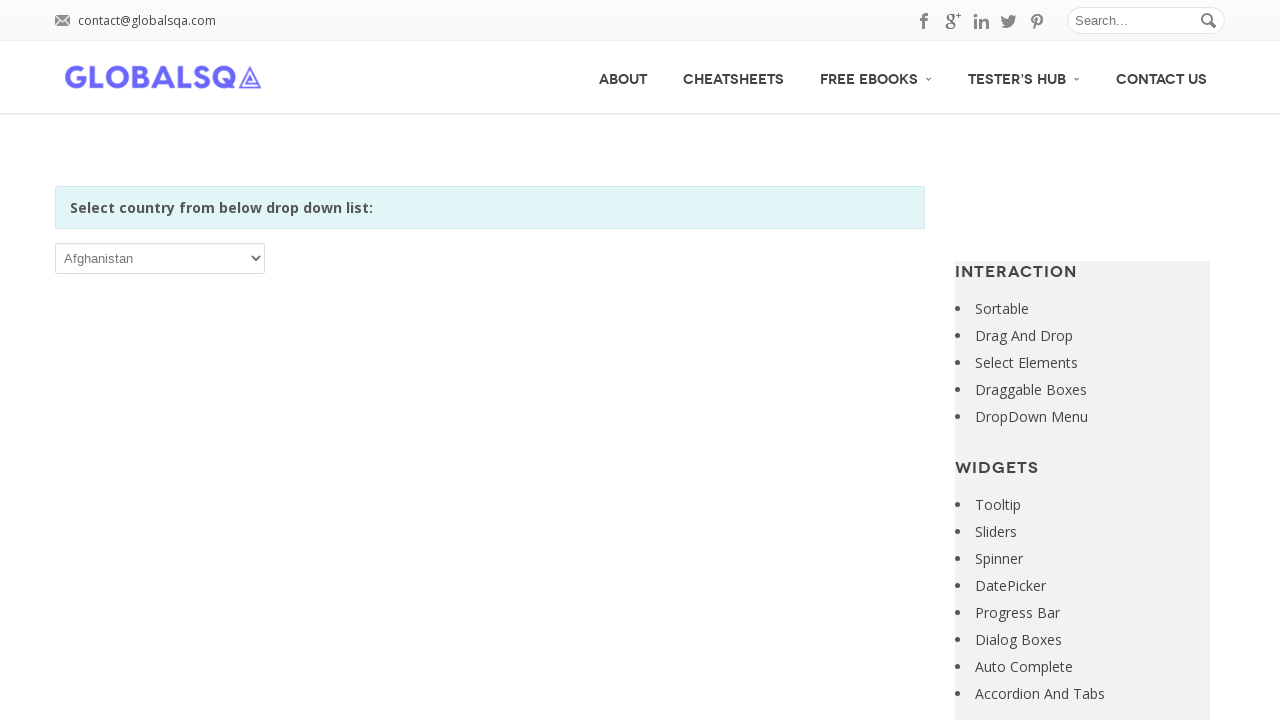

Selected 'India' from the static dropdown menu on #post-2646 > div.twelve.columns > div > div > div > p > select
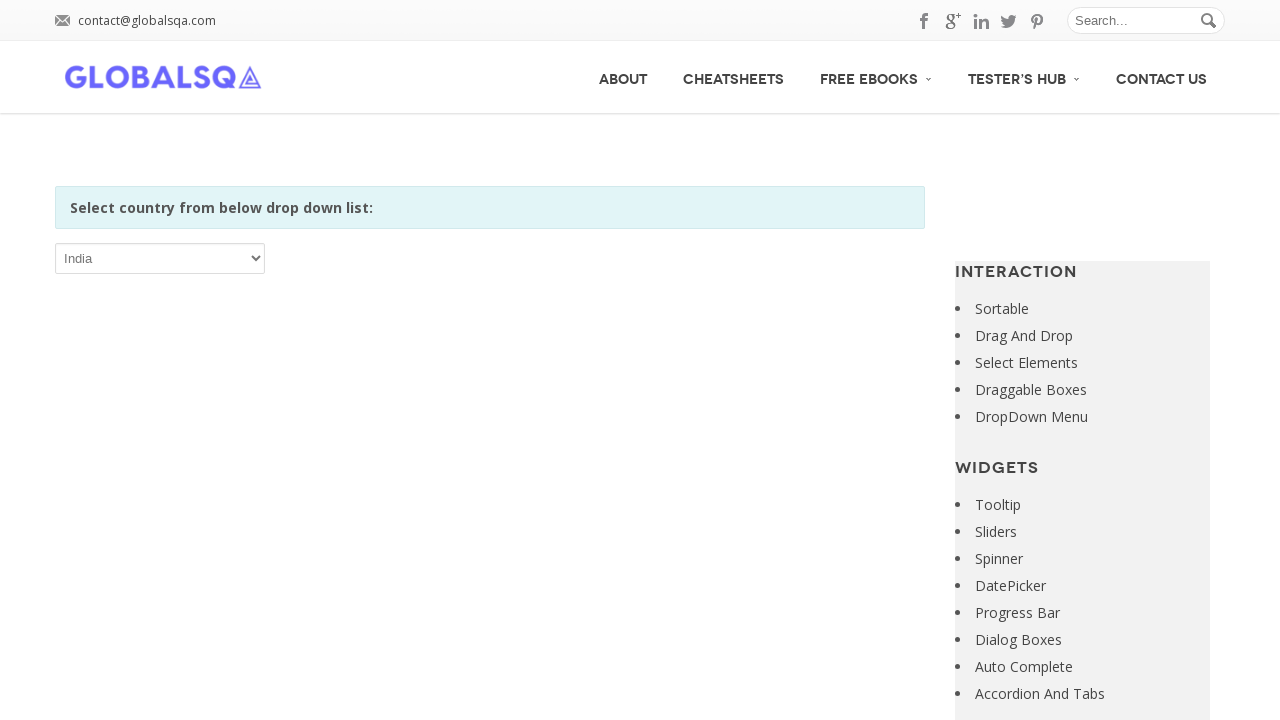

Waited 2 seconds for dropdown selection to be processed
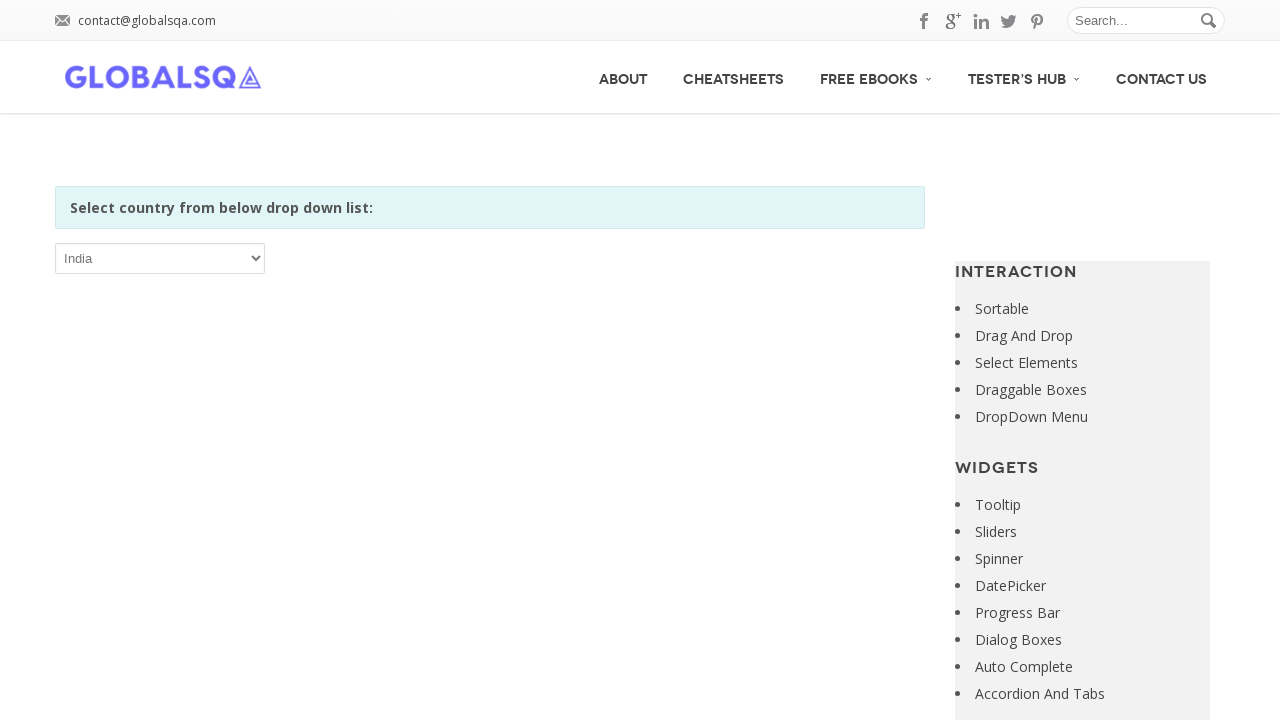

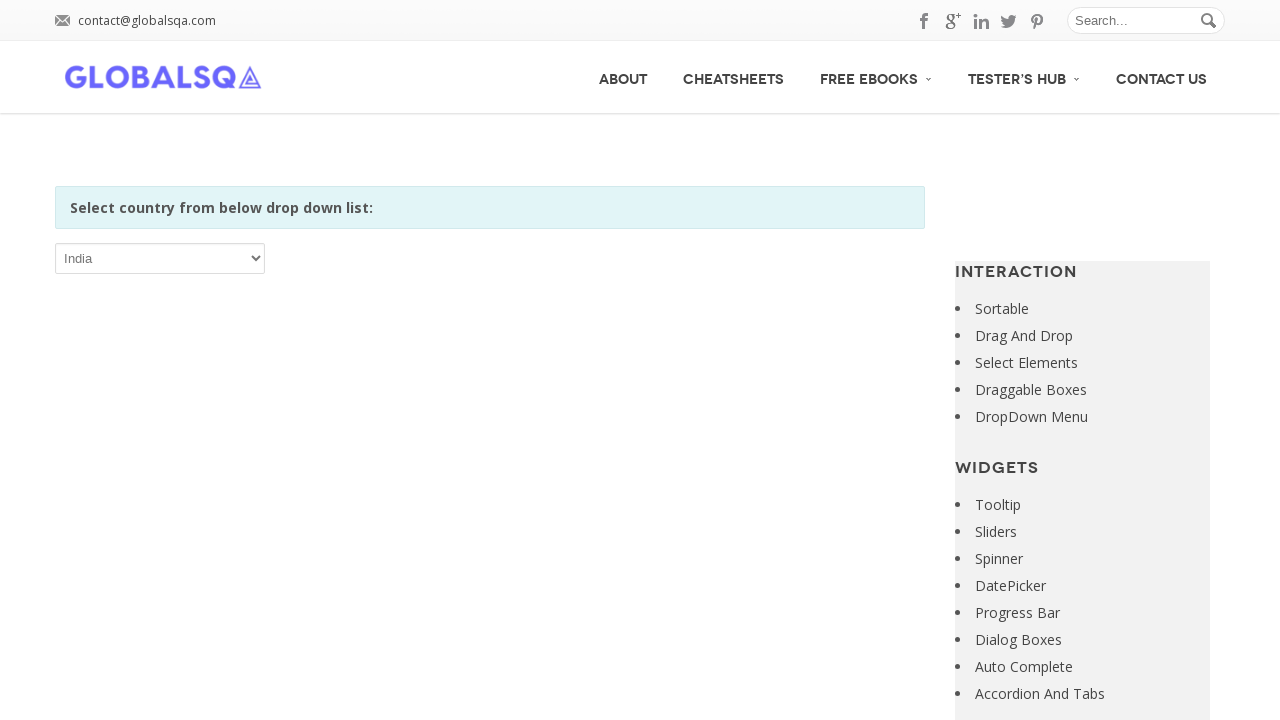